Clicks the Locations link in the footer and verifies it redirects to the Parasoft solutions page

Starting URL: https://parabank.parasoft.com/

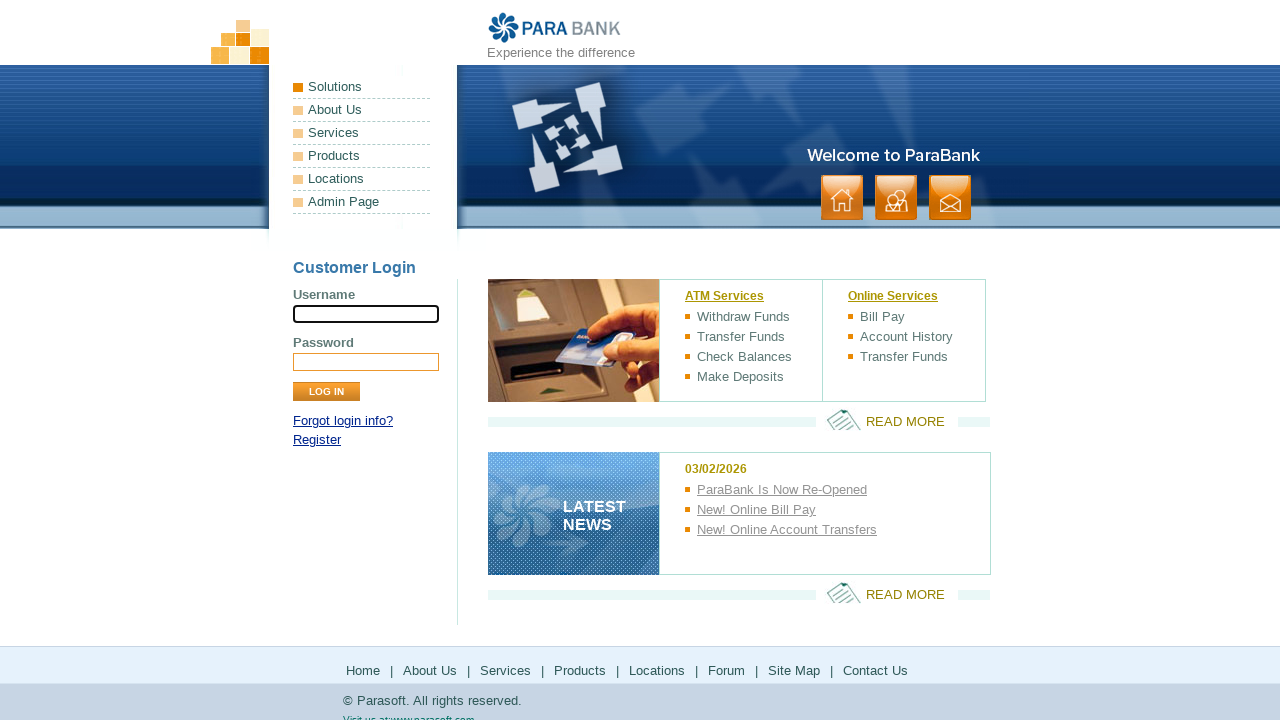

Clicked Locations link in footer at (657, 670) on #footerPanel > ul:nth-child(1) > li:nth-child(5) > a:nth-child(1)
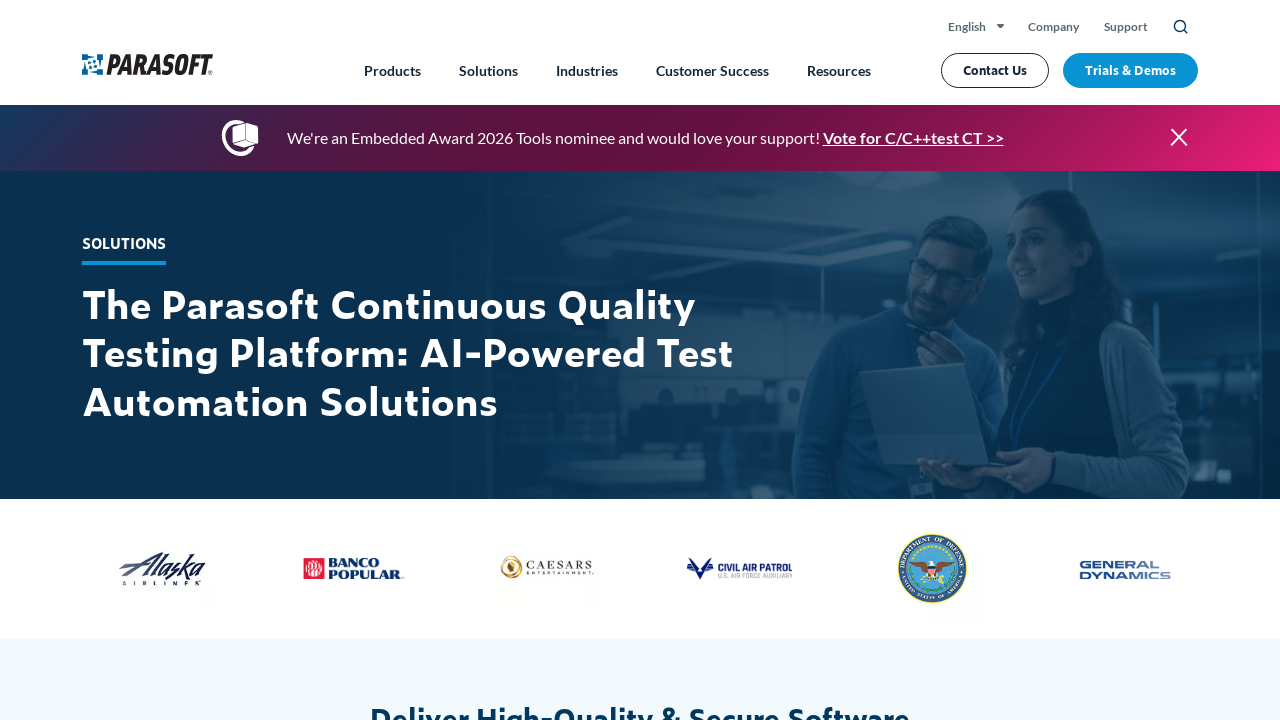

Verified redirect to Parasoft solutions page
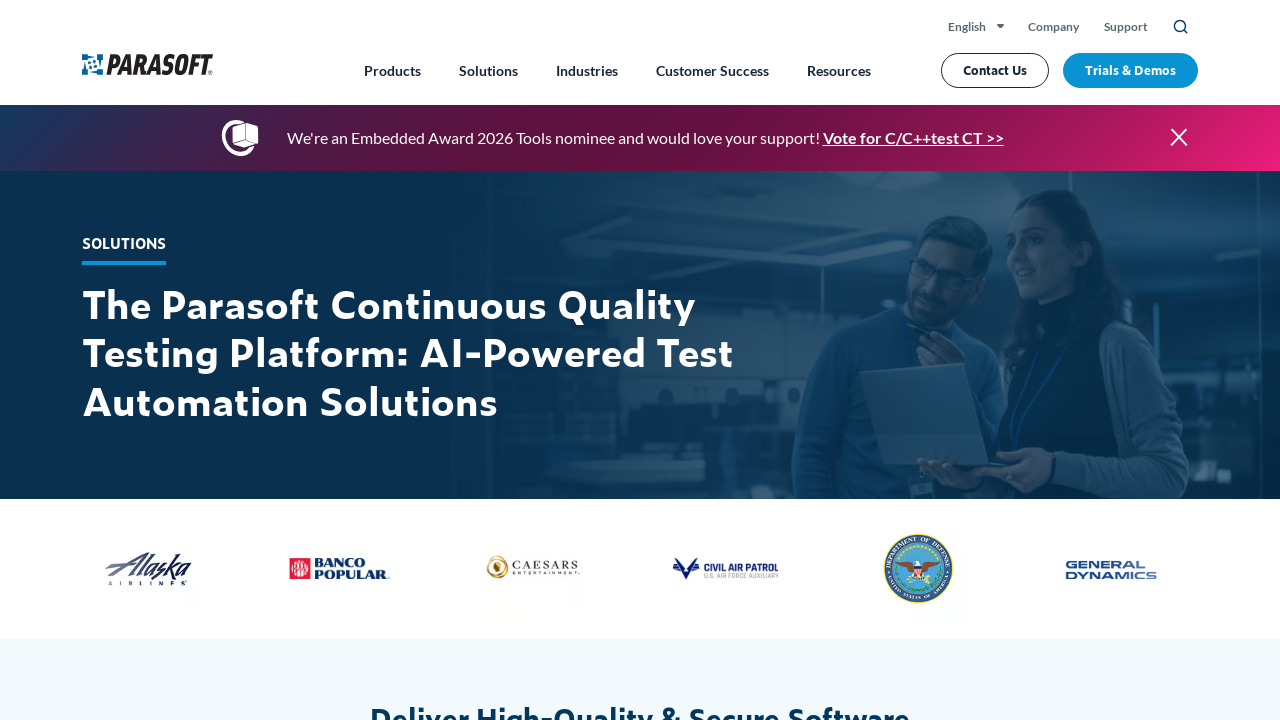

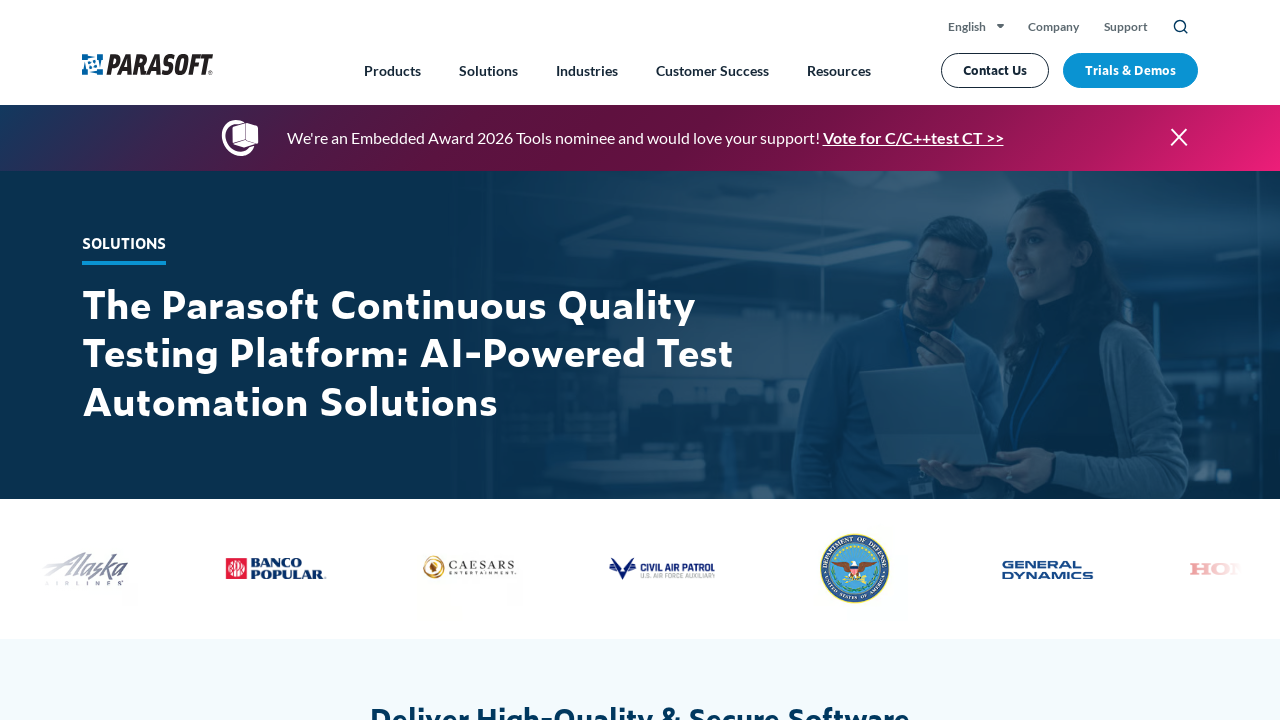